Tests e-commerce shopping flow by searching for products containing "ca", adding Cashews to cart, and proceeding through checkout to place an order.

Starting URL: https://rahulshettyacademy.com/seleniumPractise/#/

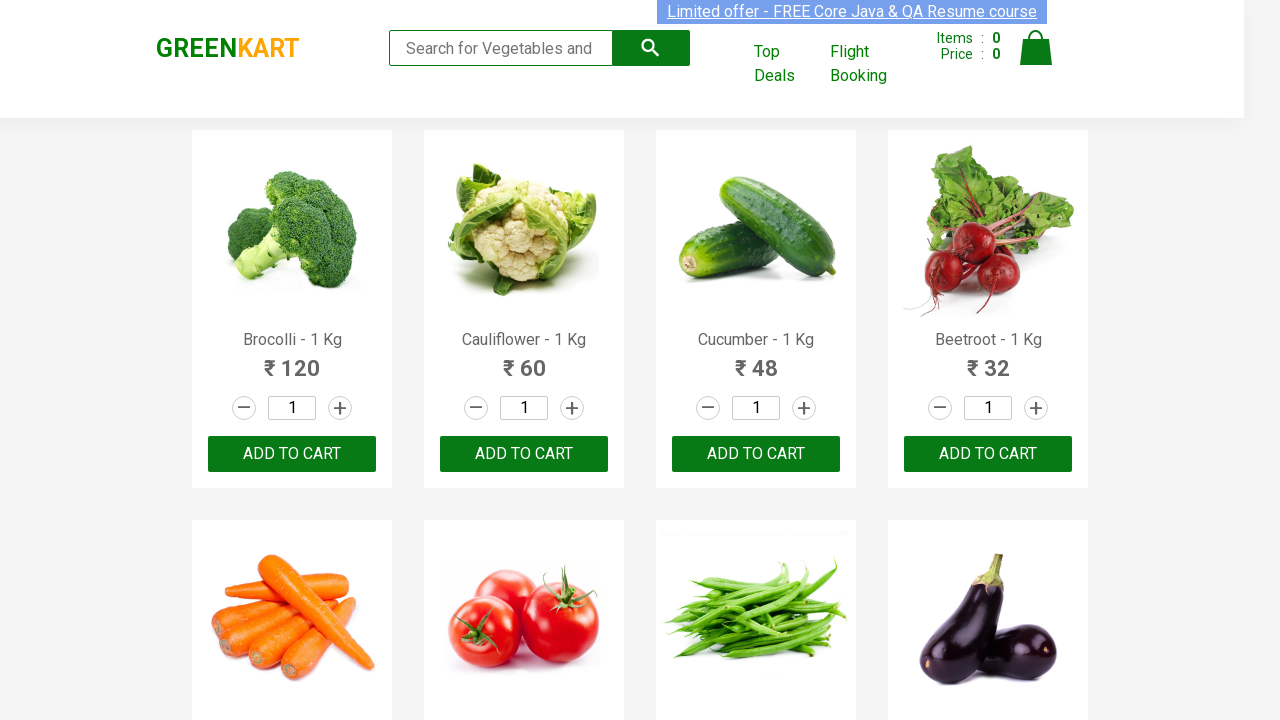

Filled search box with 'ca' on .search-keyword
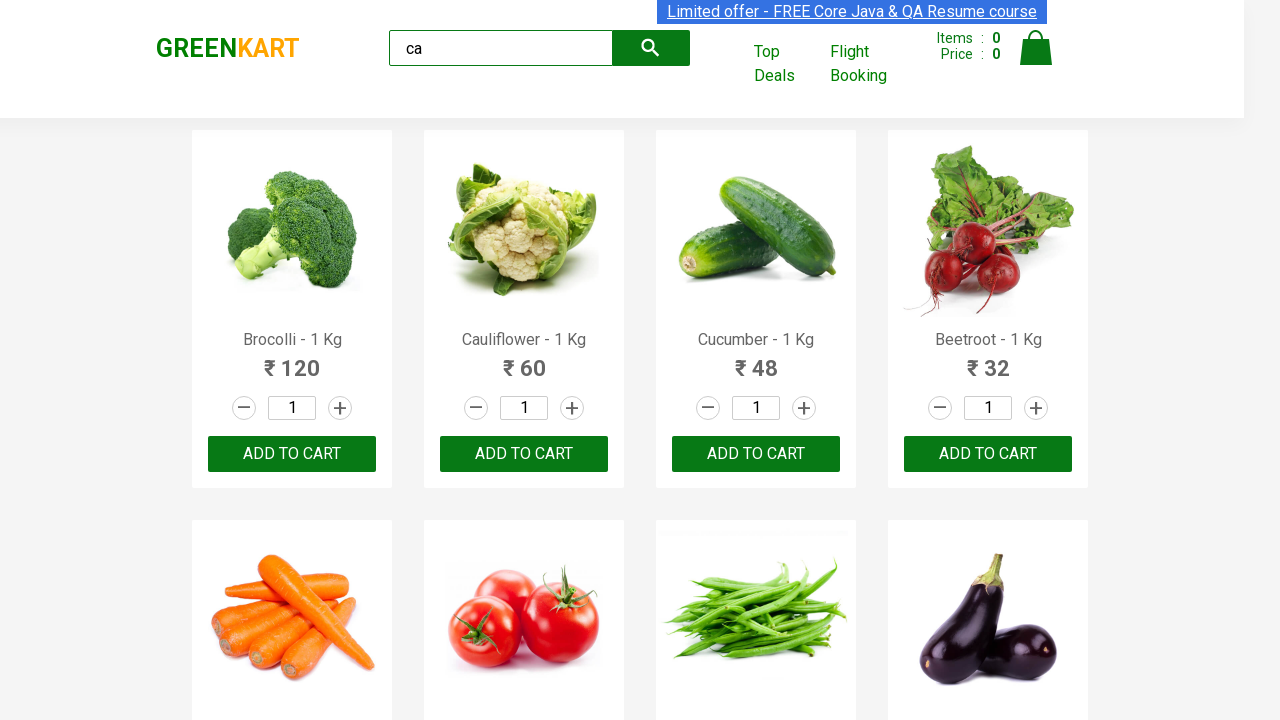

Waited for search results to load
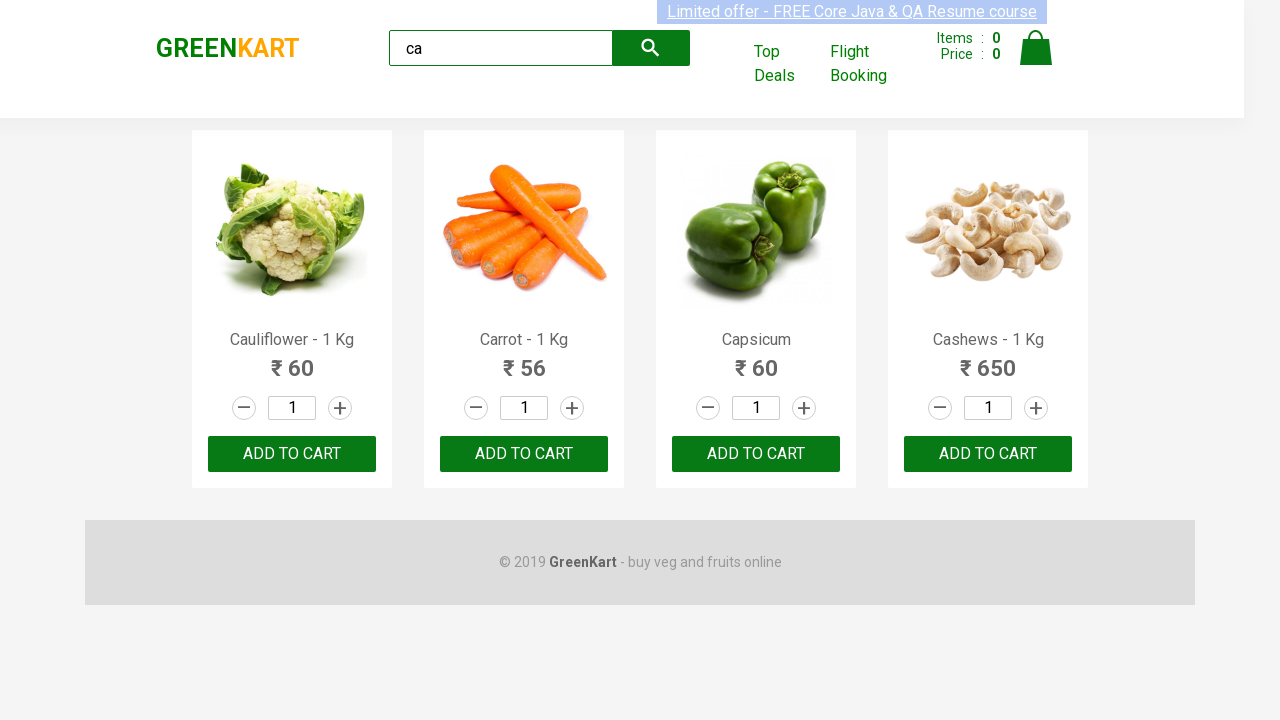

Located all products on page
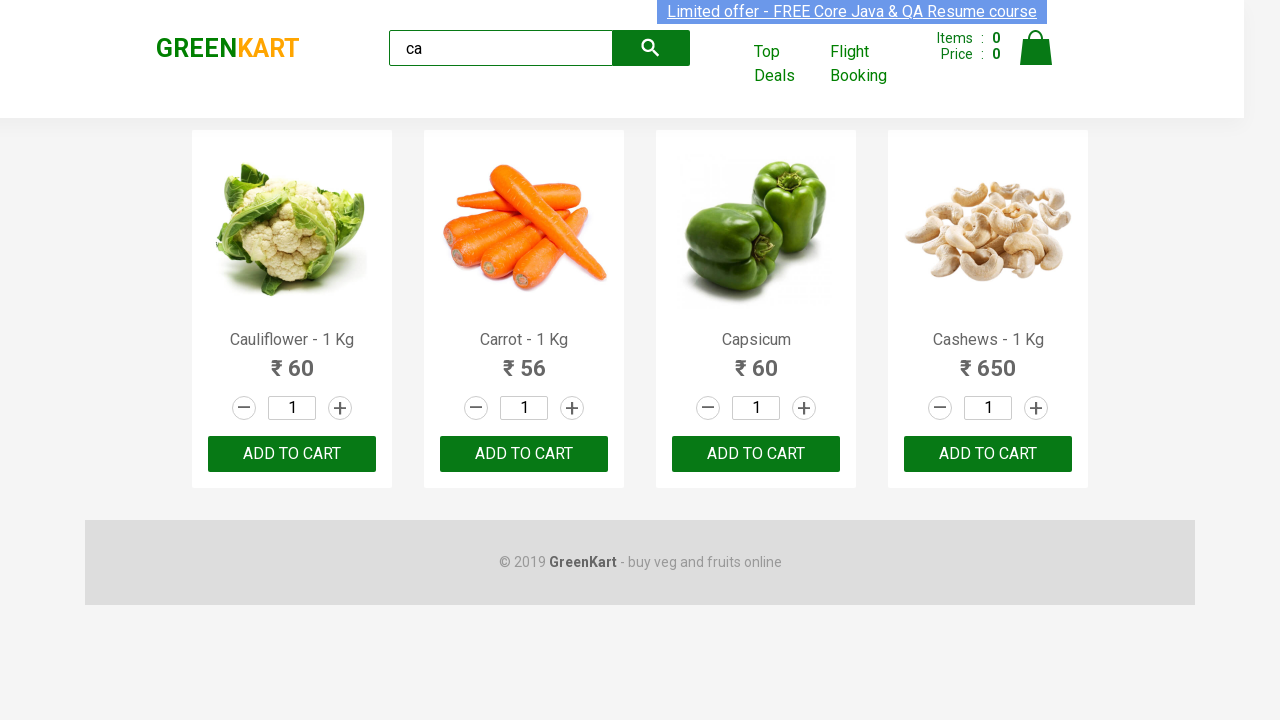

Found Cashews product and clicked ADD TO CART at (988, 454) on .products .product >> nth=3 >> text=ADD TO CART
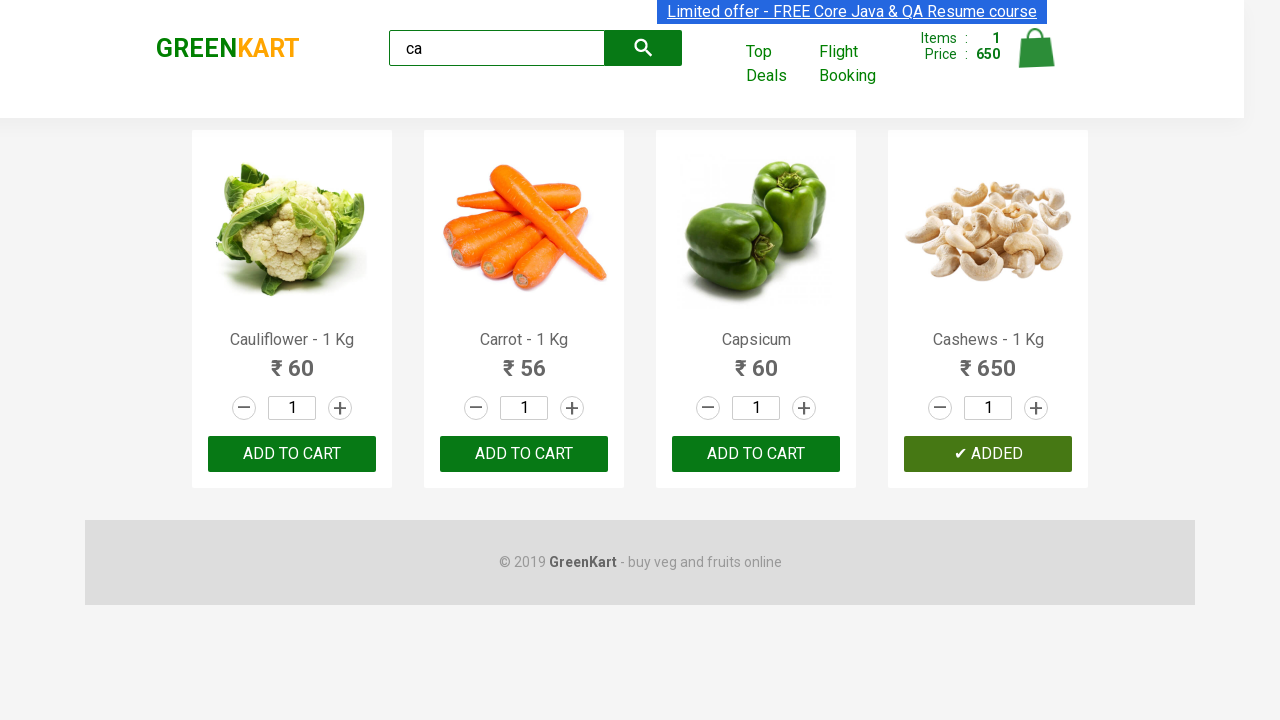

Clicked cart icon to open cart at (1036, 48) on .cart-icon > img
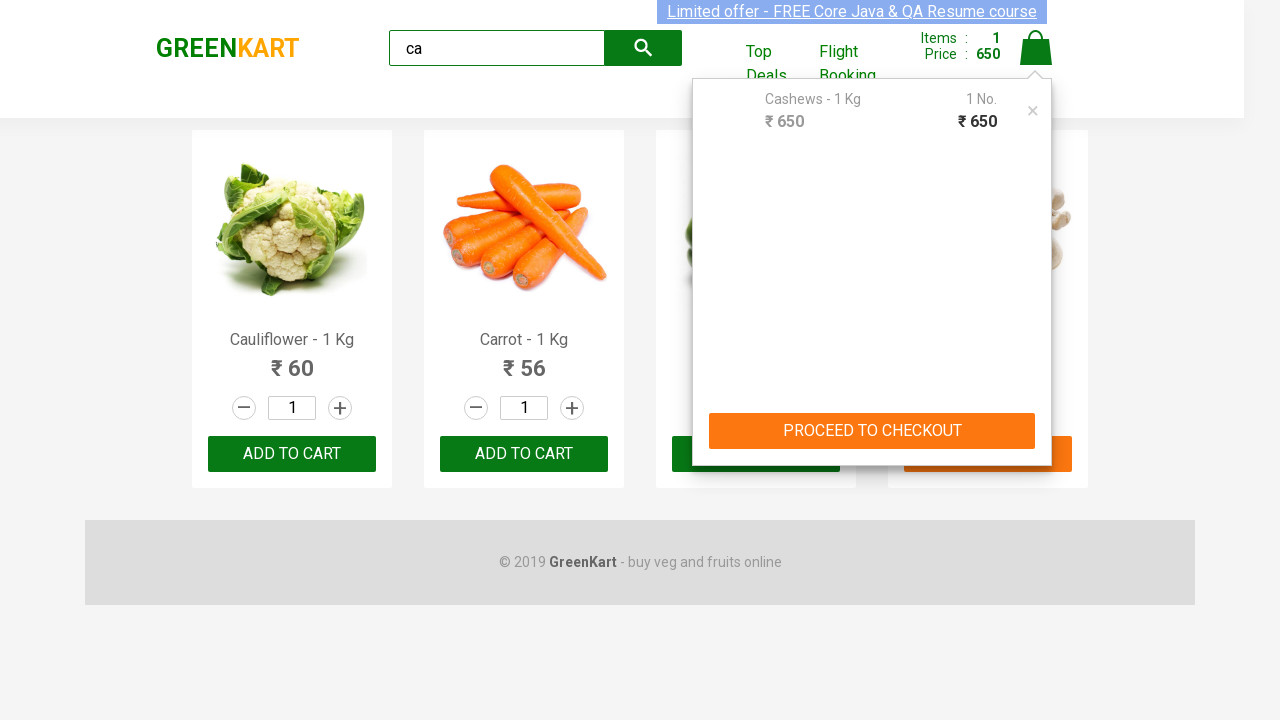

Clicked PROCEED TO CHECKOUT button at (872, 431) on text=PROCEED TO CHECKOUT
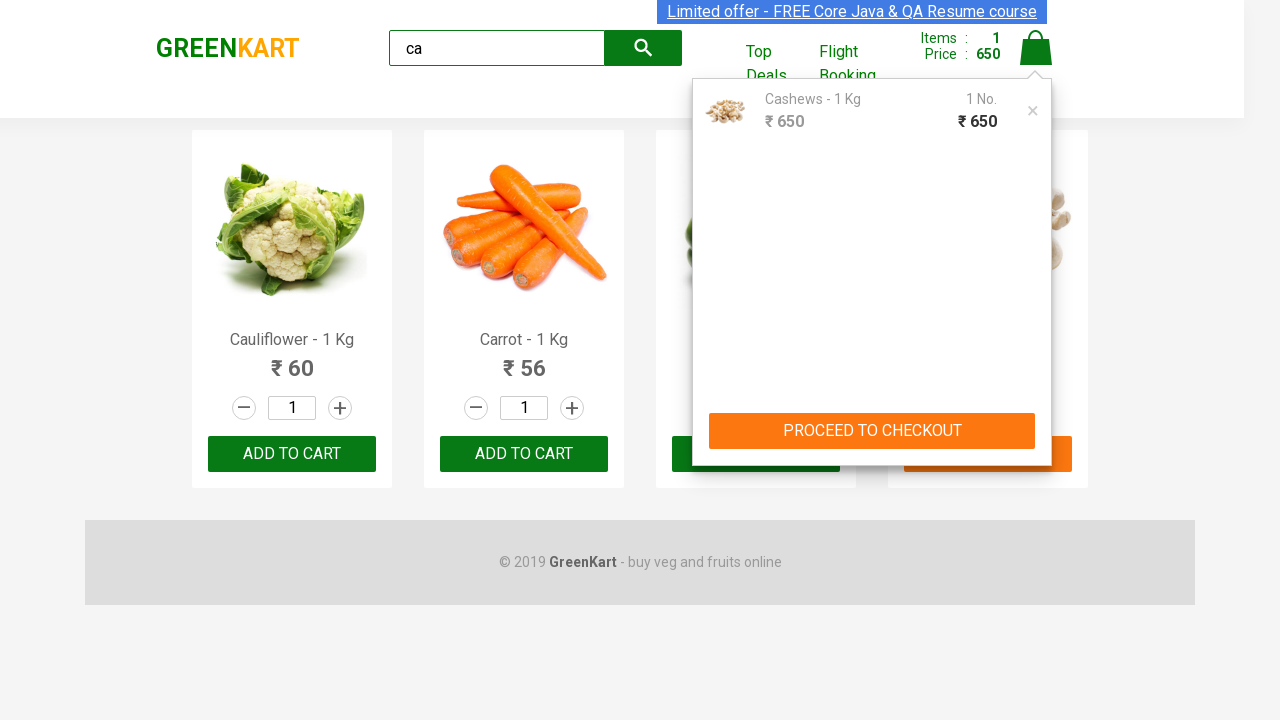

Clicked Place Order button to complete purchase at (1036, 420) on text=Place Order
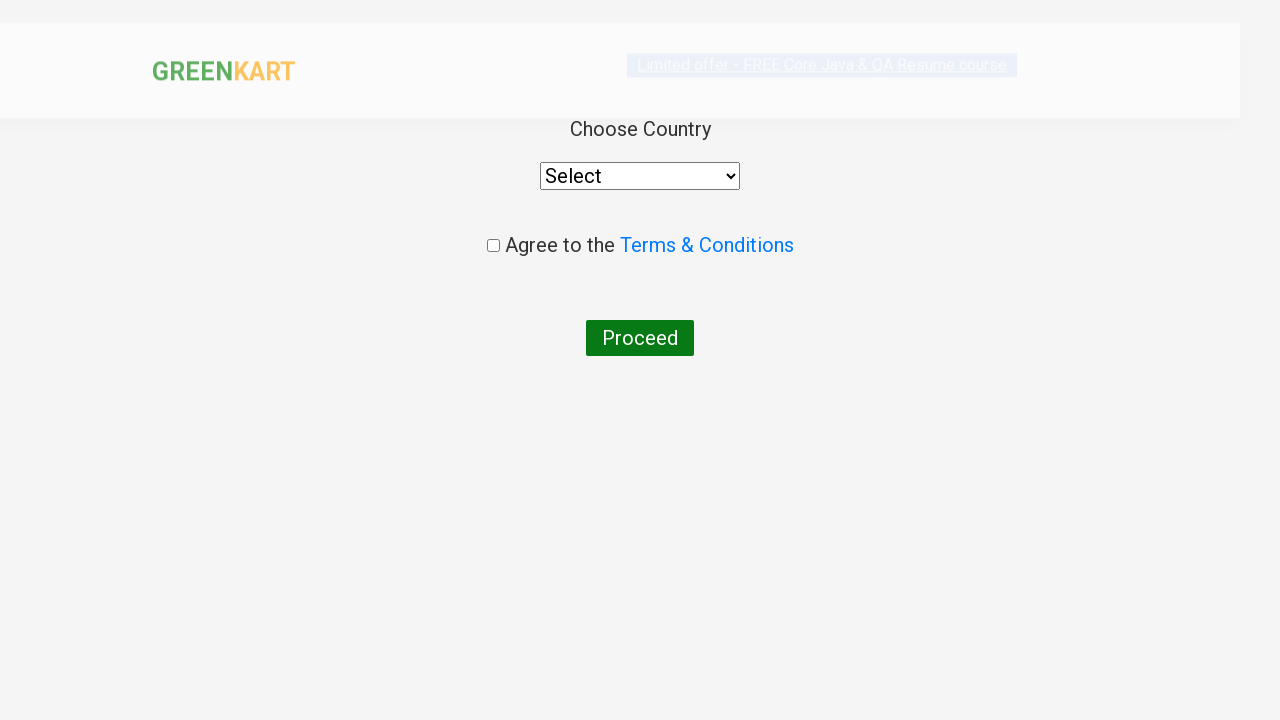

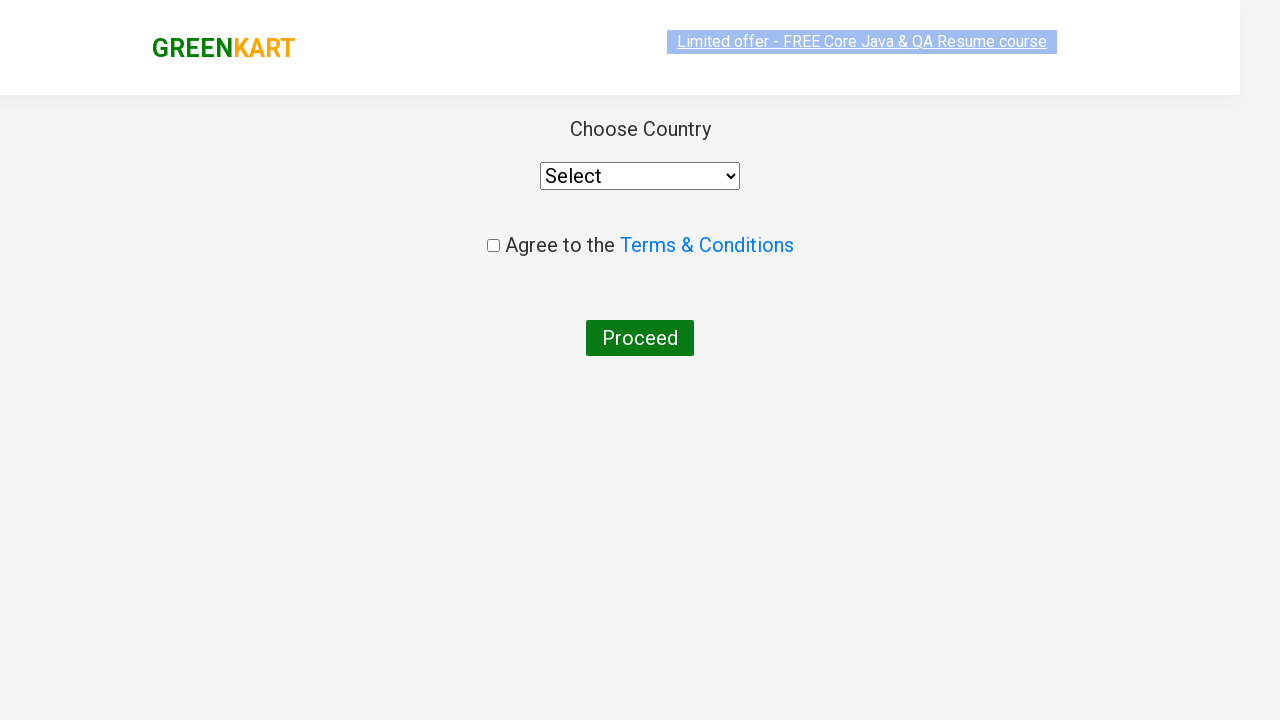